Navigates to Browse Languages and verifies there are 10 languages starting with numbers

Starting URL: http://www.99-bottles-of-beer.net/

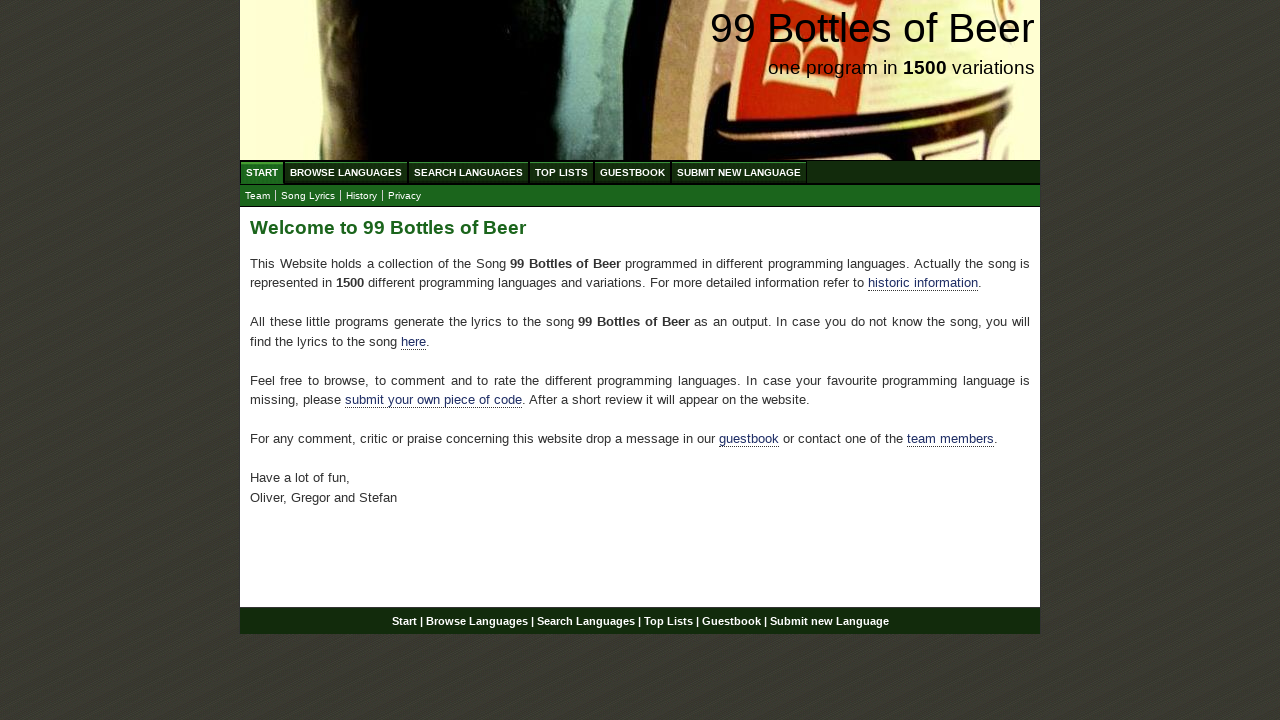

Clicked on Browse Languages link at (346, 172) on xpath=//ul[@id='menu']/li/a[@href='/abc.html']
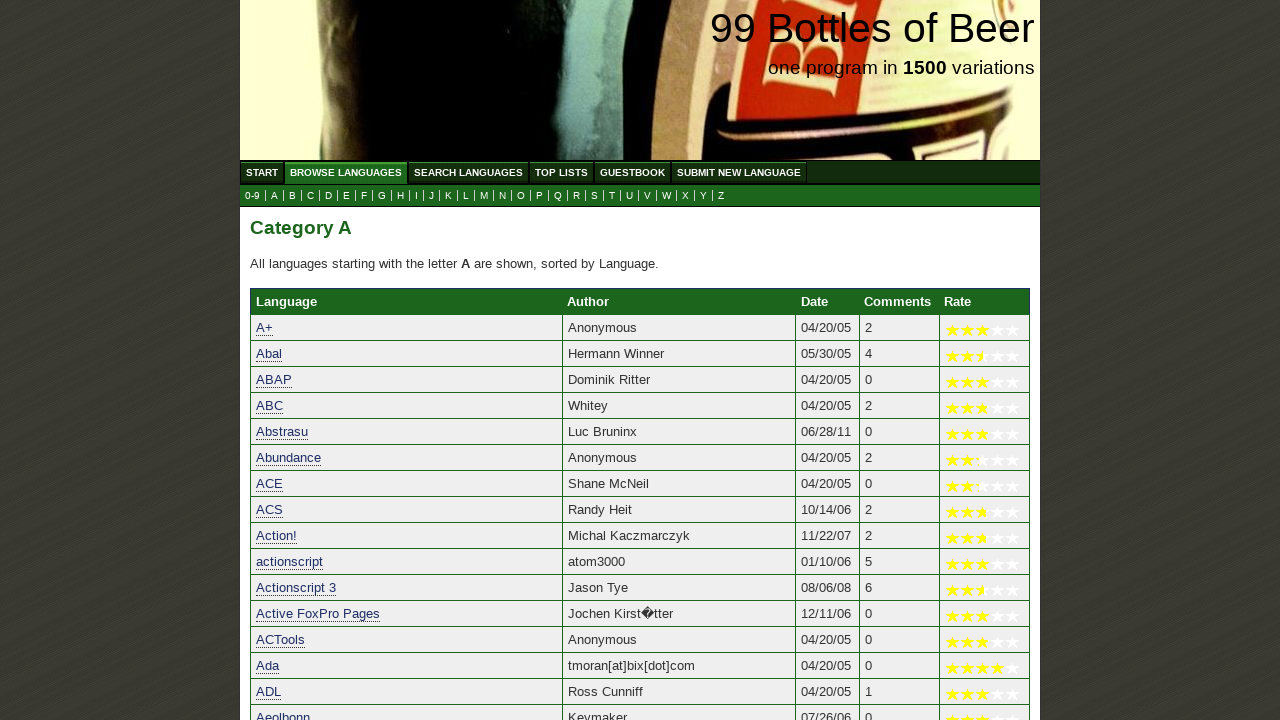

Clicked on 0-9 link to view languages starting with numbers at (252, 196) on xpath=//a[@href='0.html']
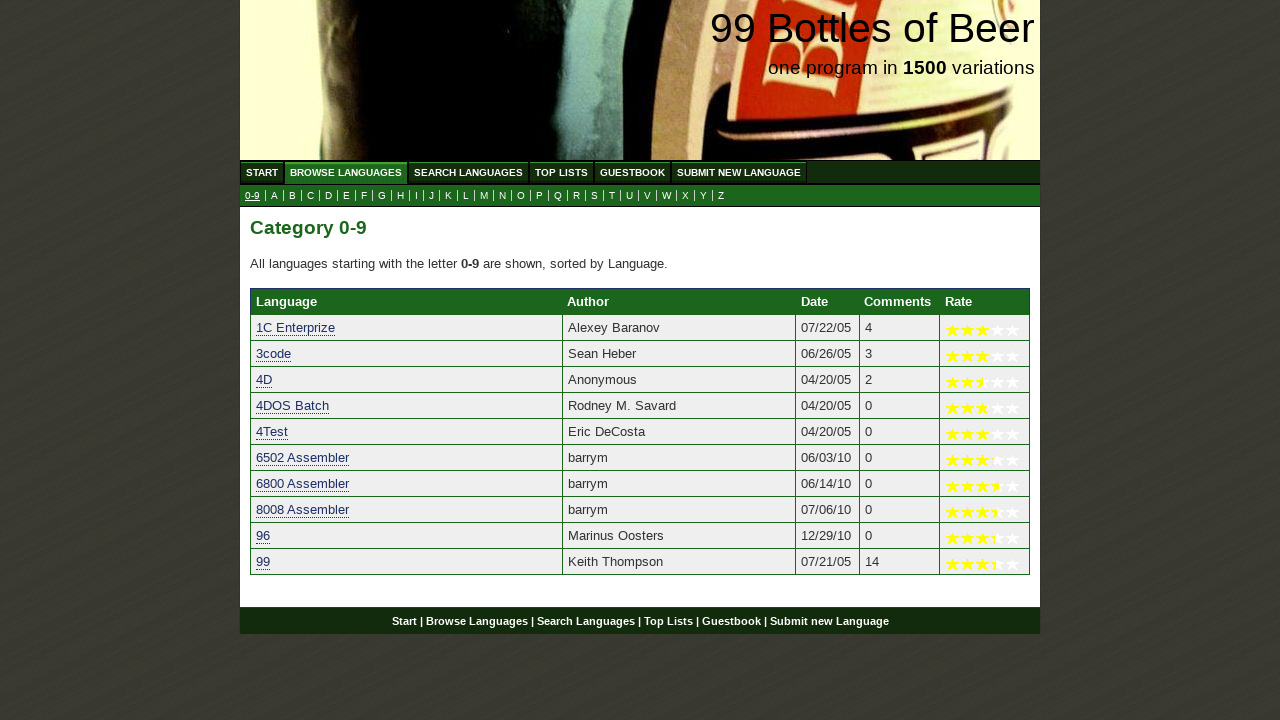

Language list loaded with 10 languages starting with numbers
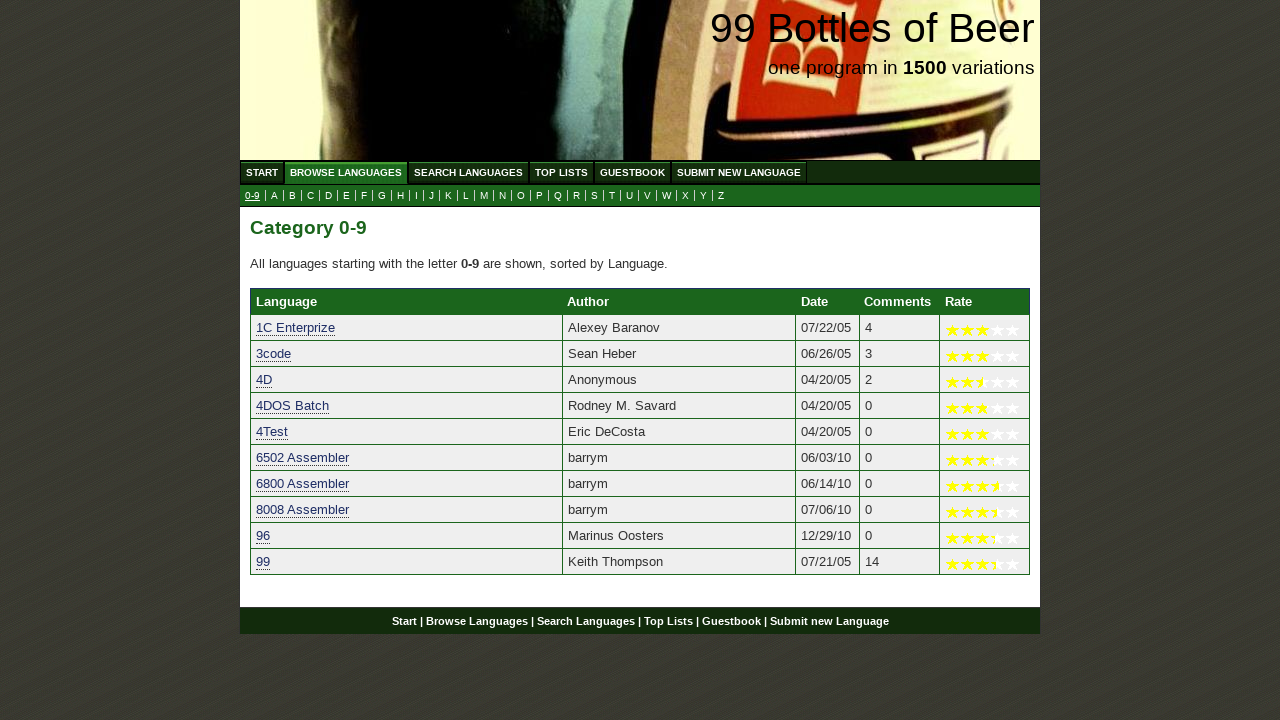

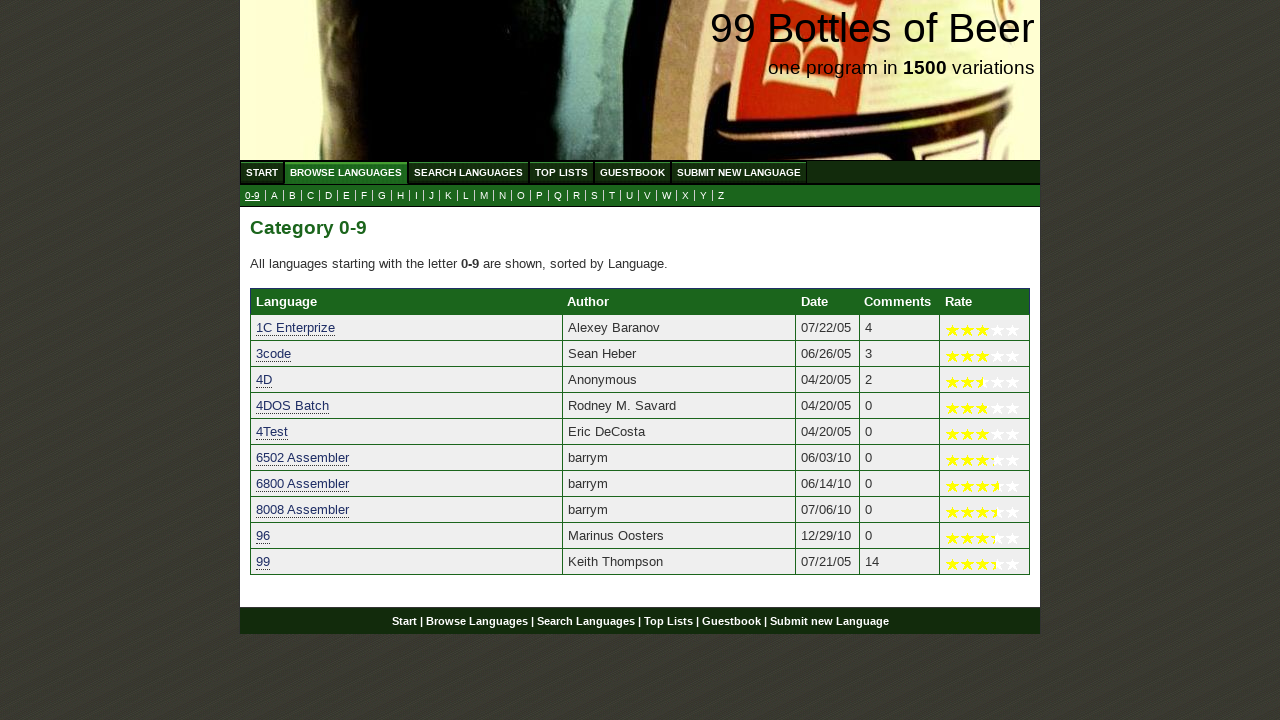